Tests e-commerce product search and add-to-cart functionality by searching for products containing "ca" and adding specific items to the cart

Starting URL: https://rahulshettyacademy.com/seleniumPractise/#/

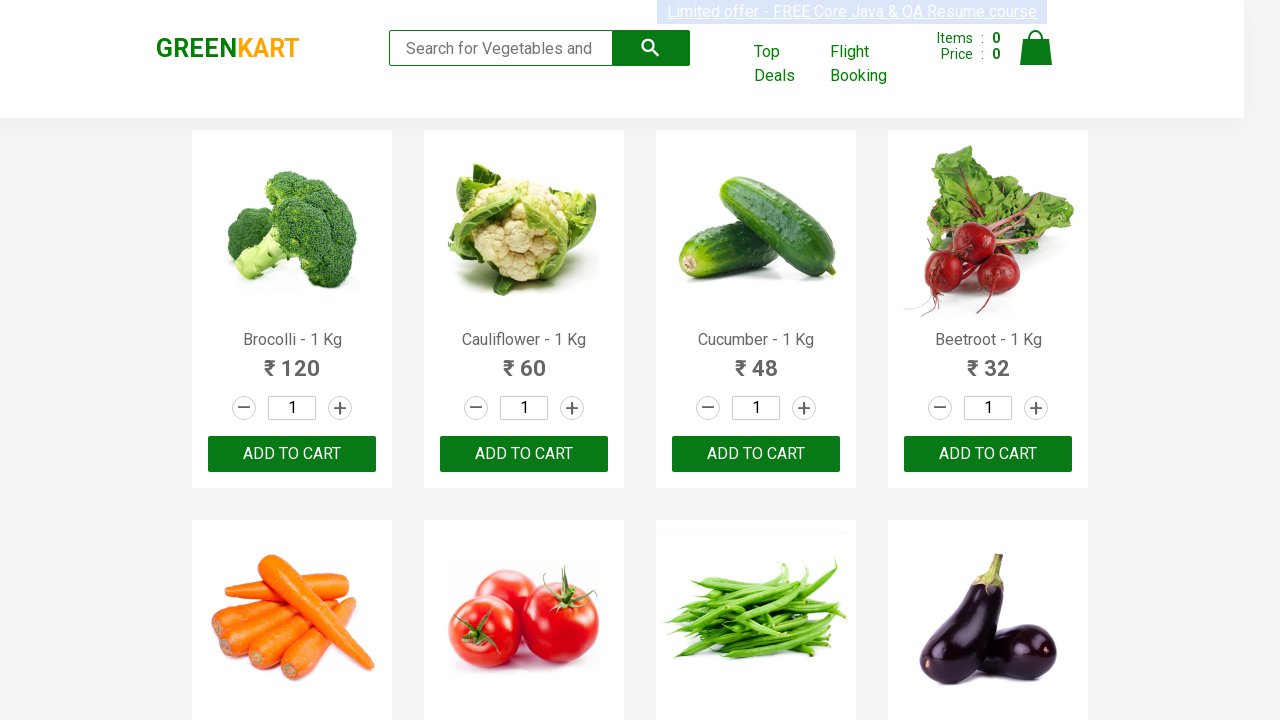

Filled search field with 'ca' on .search-keyword
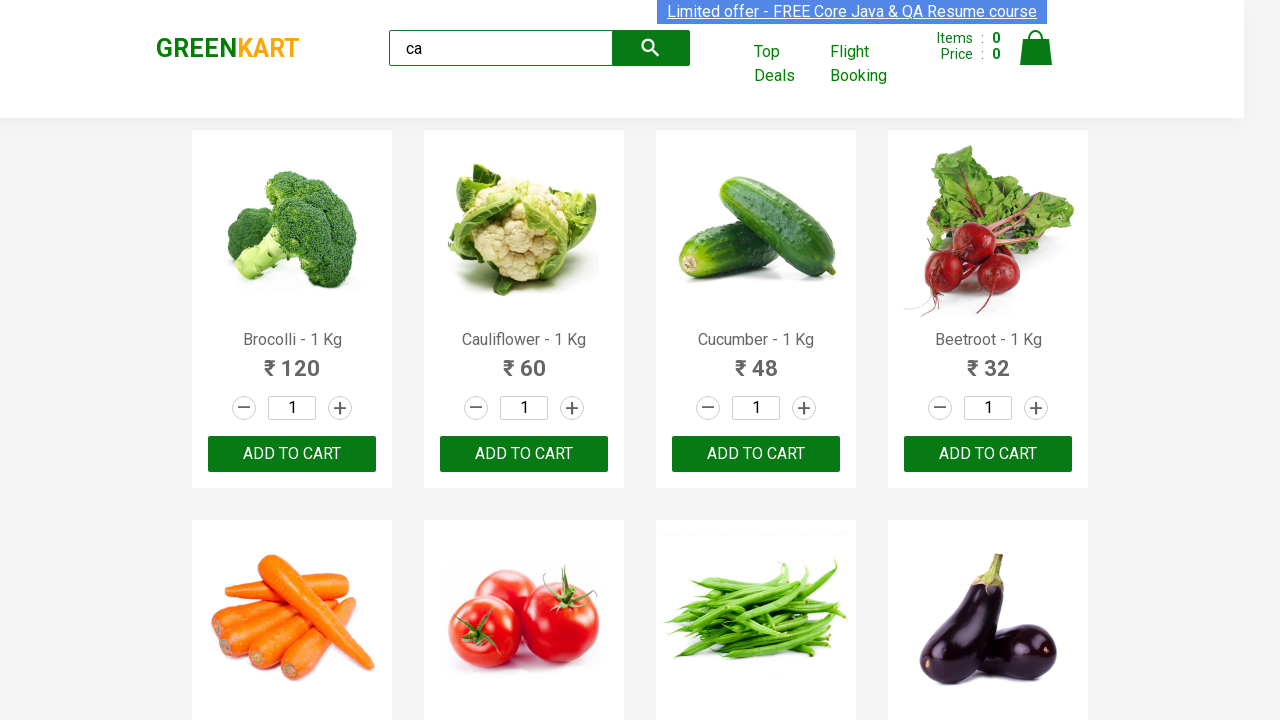

Waited 2 seconds for search results to update
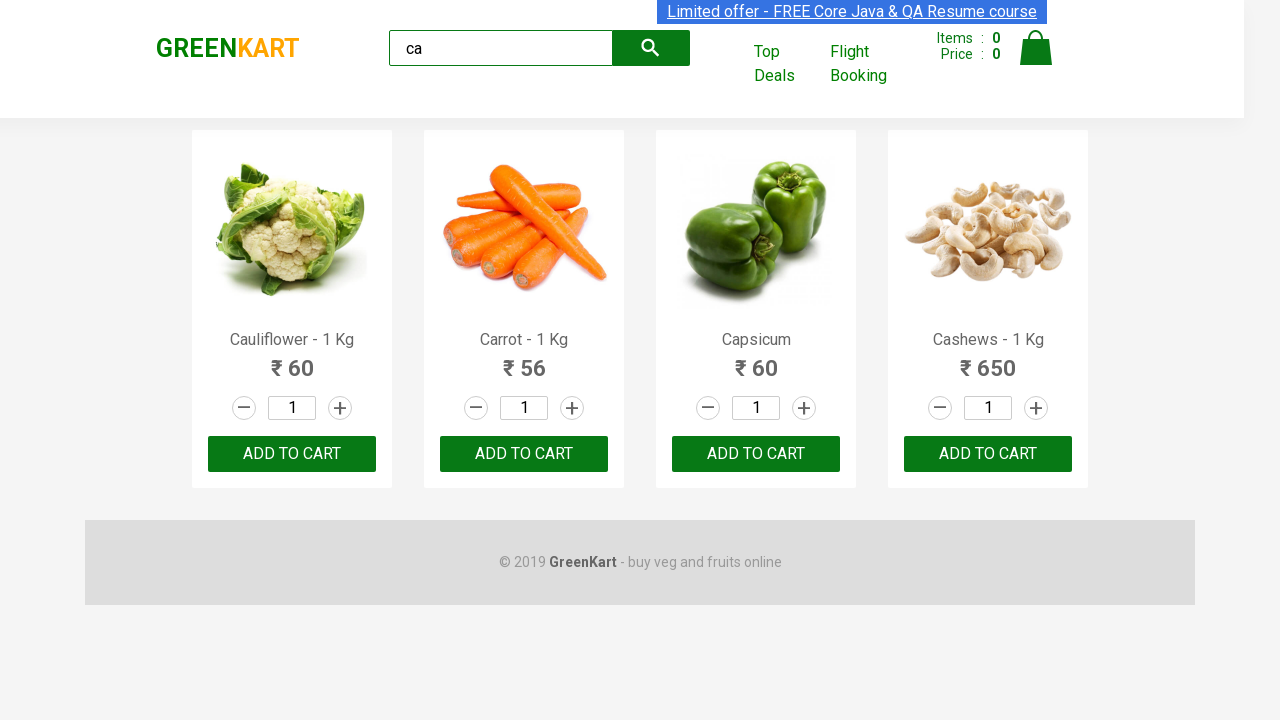

Verified 4 products are visible in search results
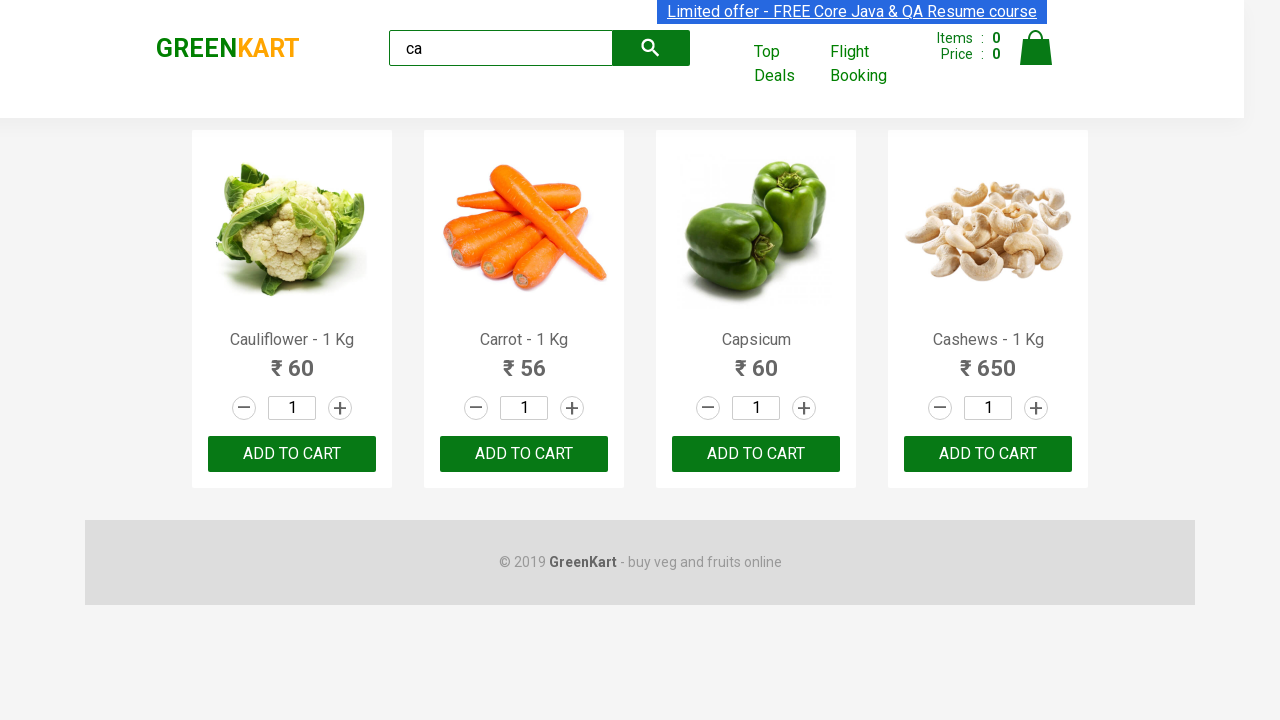

Added third product to cart at (756, 454) on .products .product >> nth=2 >> internal:text="ADD TO CART"i
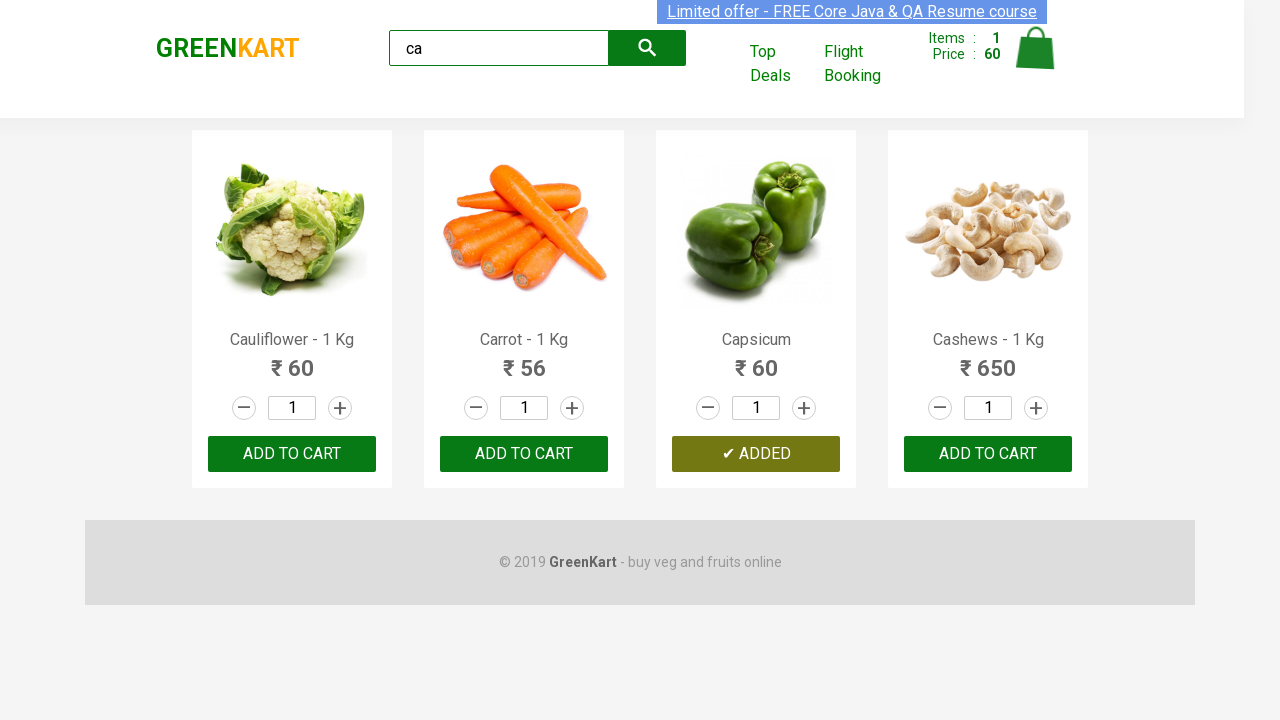

Added Cashews to cart at (988, 454) on .products .product >> nth=3 >> button
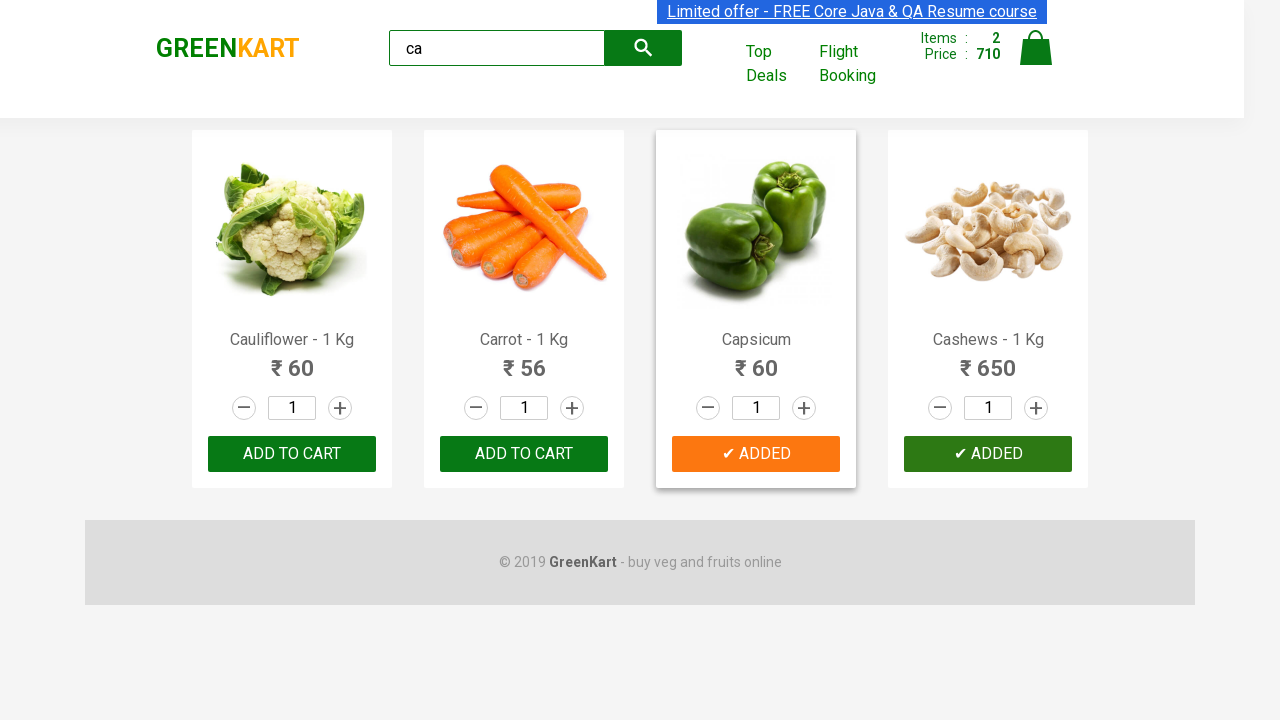

Added Cauliflower - 1 Kg to cart at (292, 454) on .products .product >> nth=0 >> button
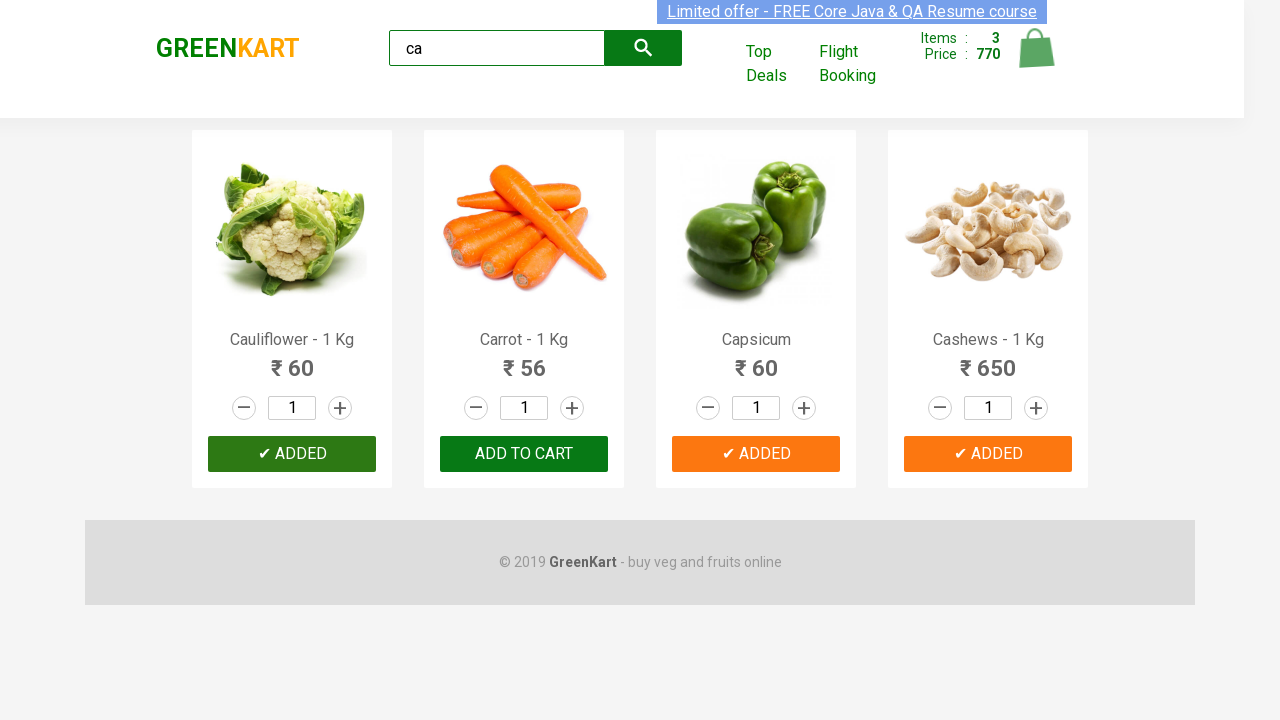

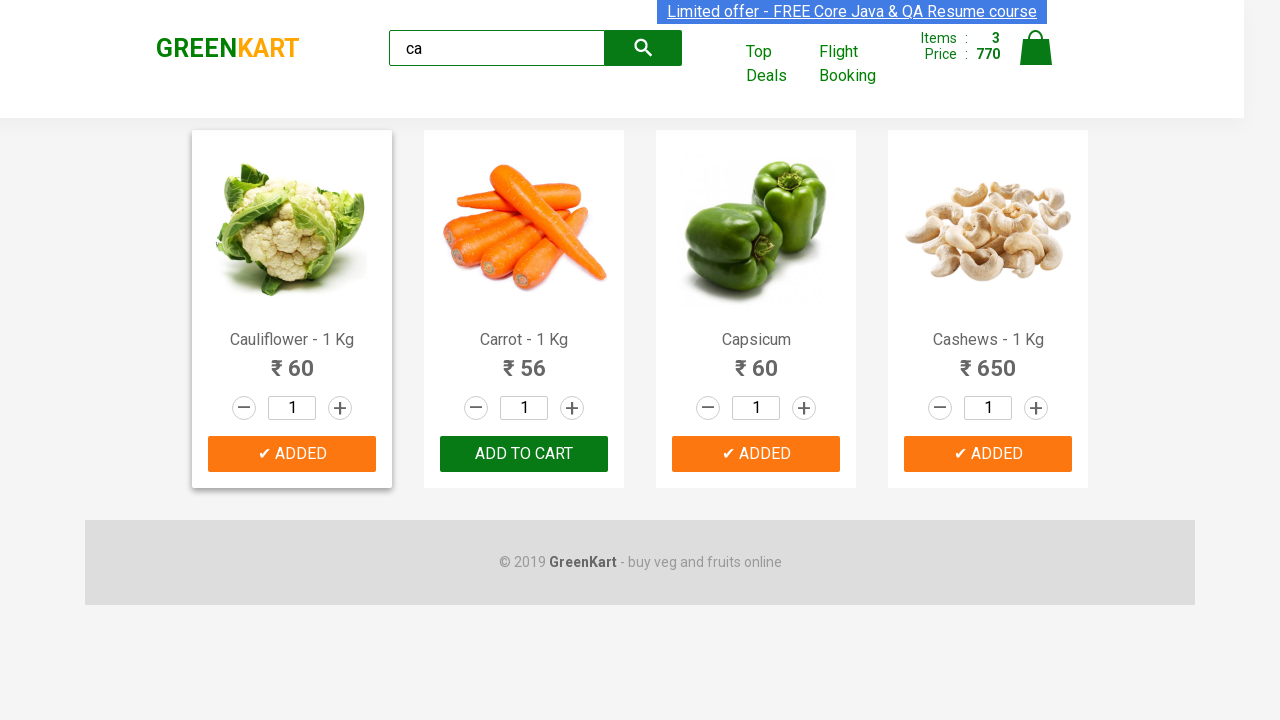